Tests the Selenium demo web form by filling a text input and submitting the form, then verifying the success message.

Starting URL: https://www.selenium.dev/selenium/web/web-form.html

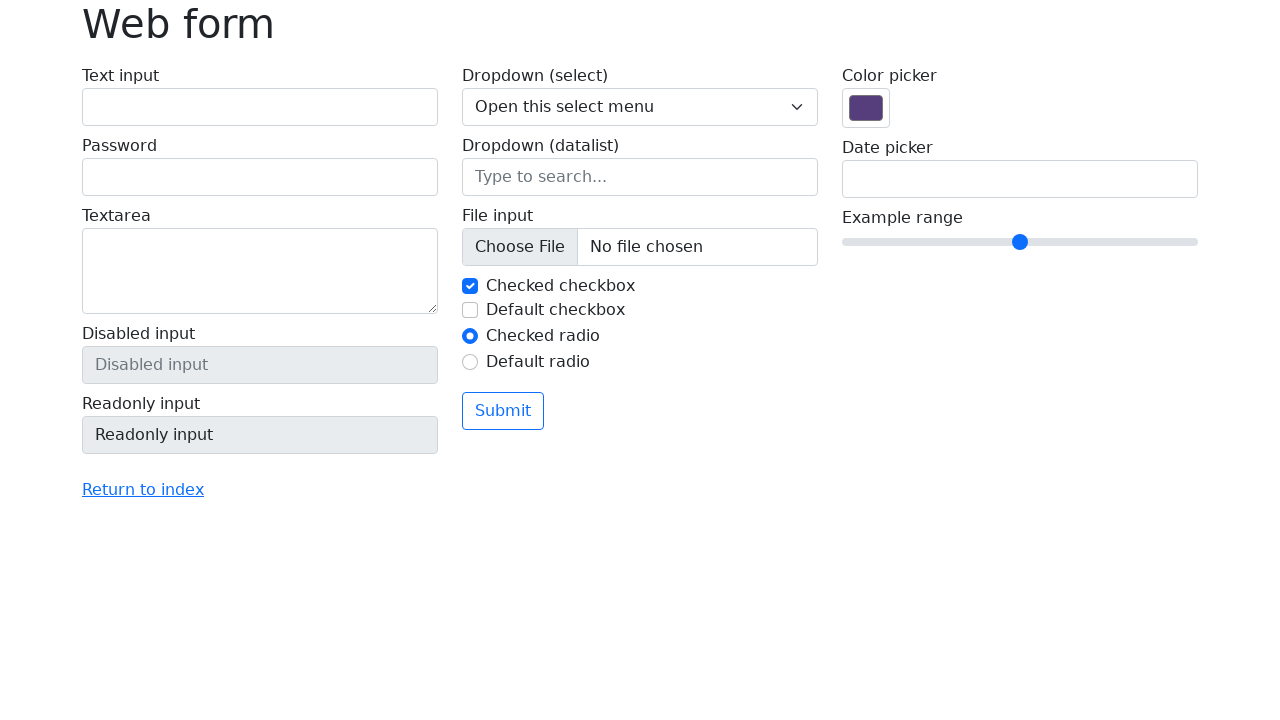

Filled text input with 'Selenium' on input[name='my-text']
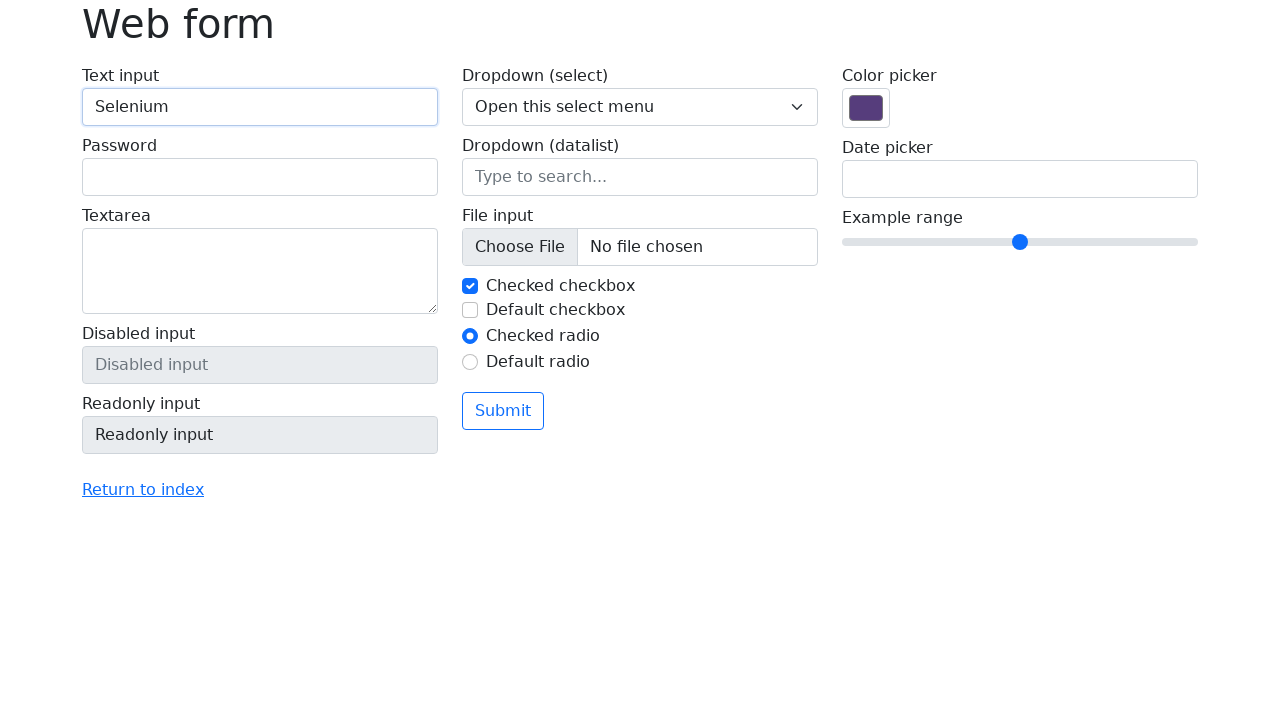

Clicked submit button at (503, 411) on button
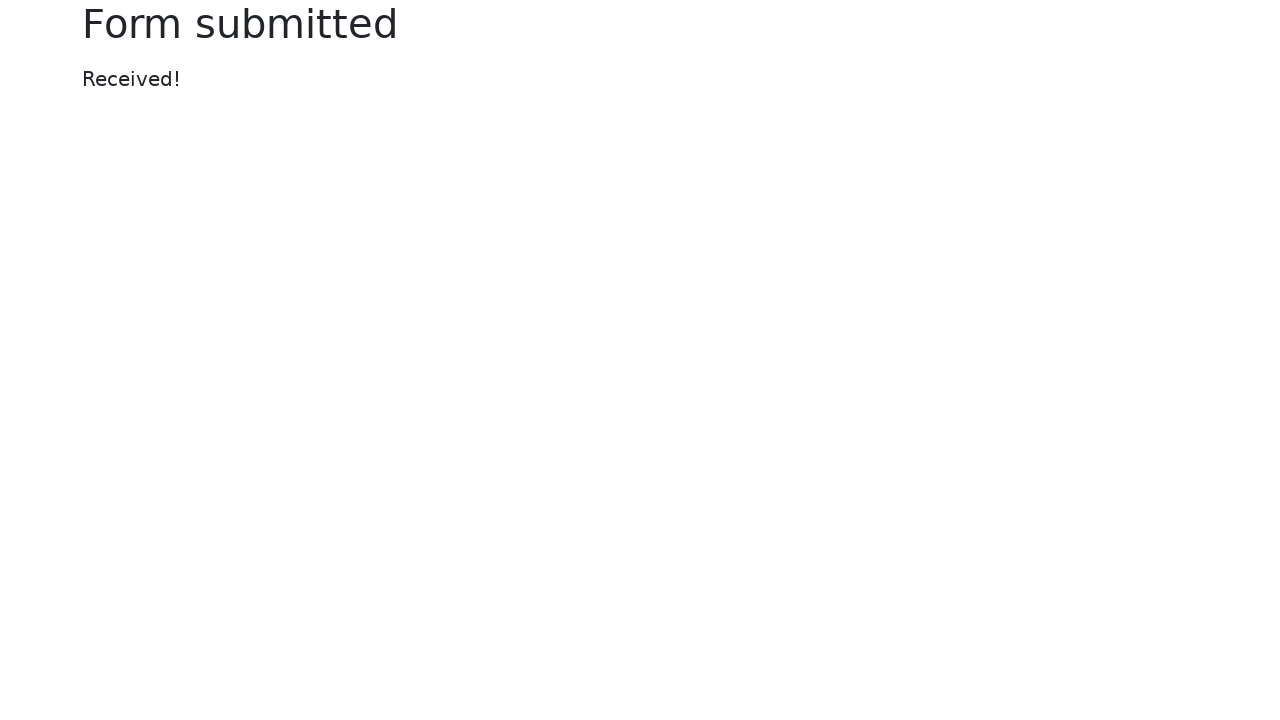

Success message appeared
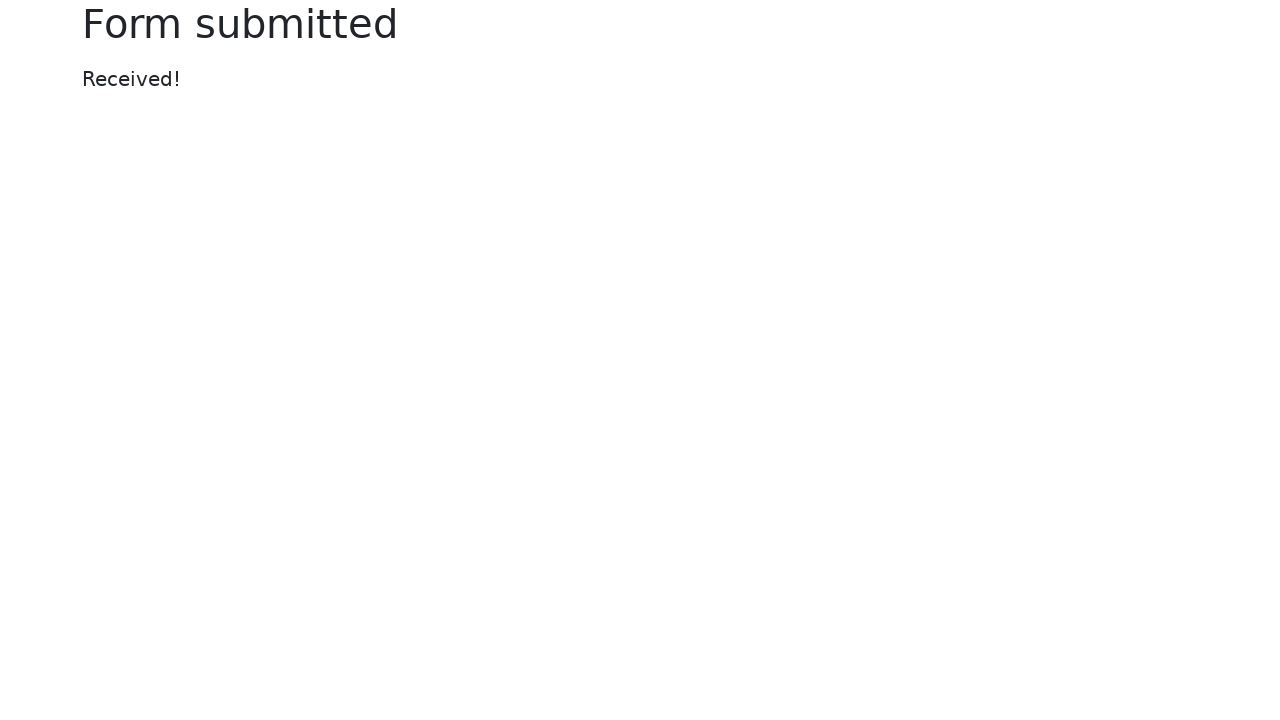

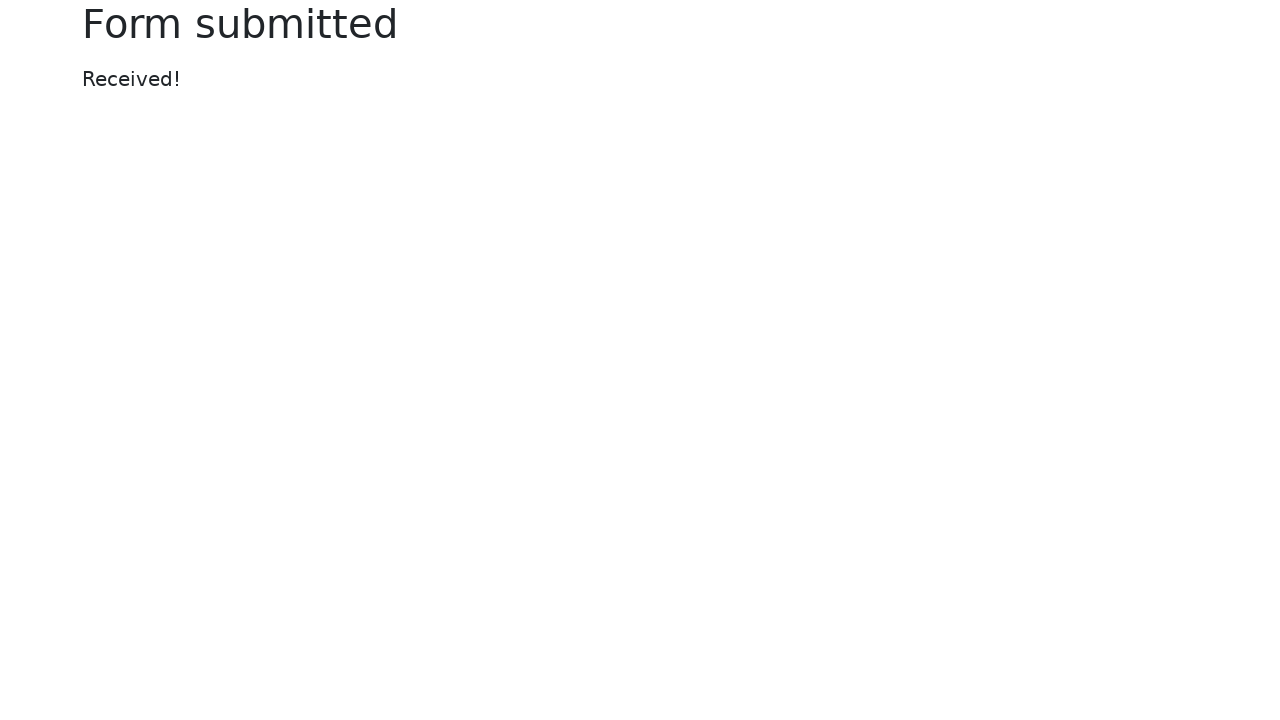